Solves a math problem by extracting a value from an image attribute, calculating a mathematical function, and submitting the answer along with checkbox and radio button selections

Starting URL: http://suninjuly.github.io/get_attribute.html

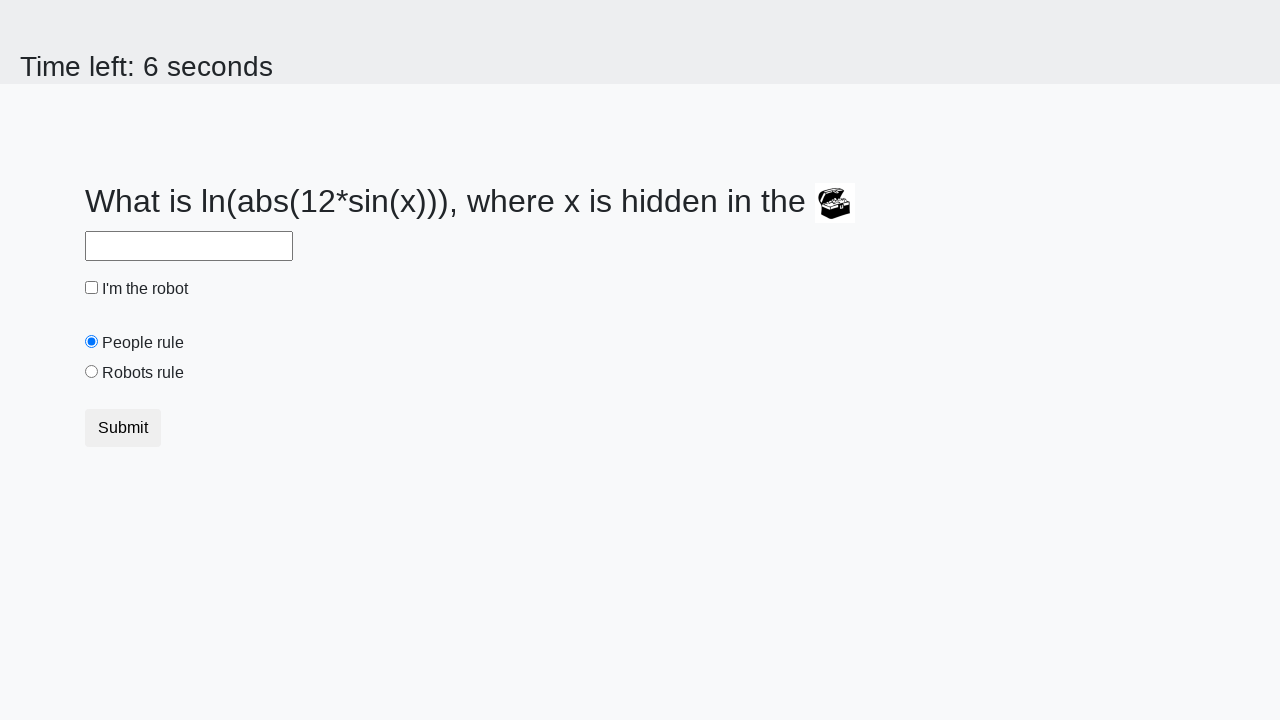

Located treasure image element
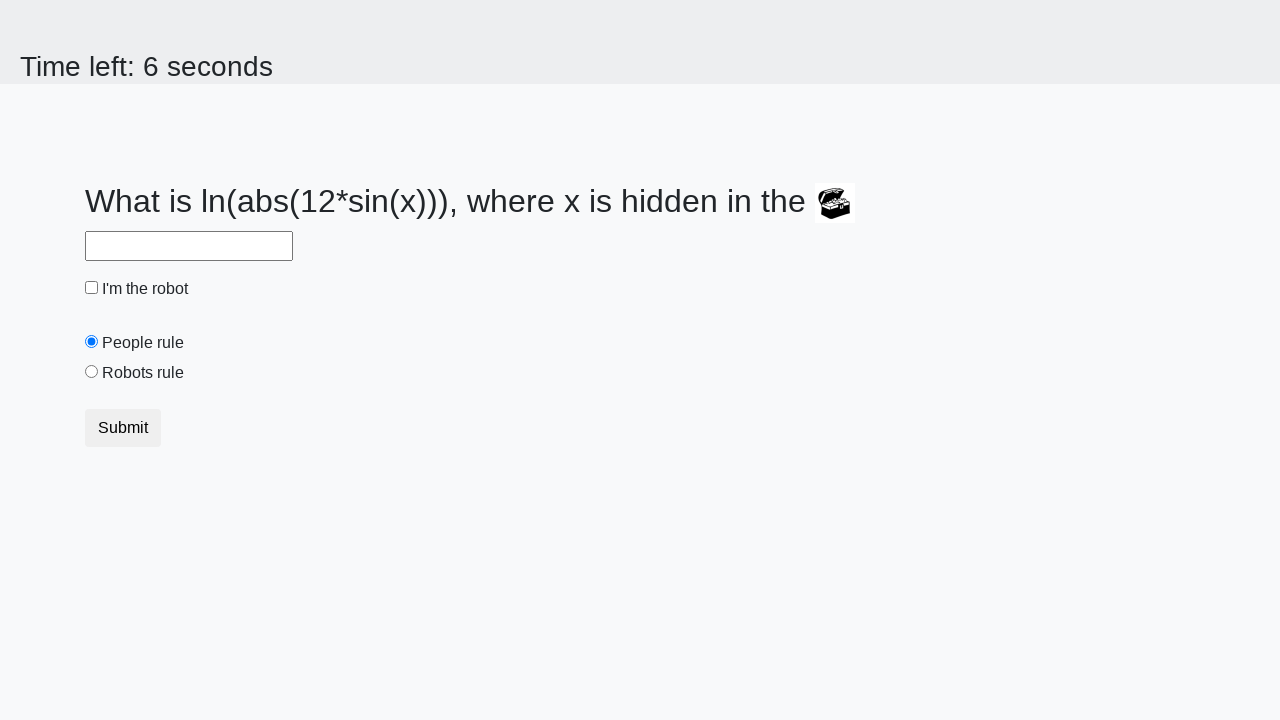

Extracted valuex attribute from treasure image: 988
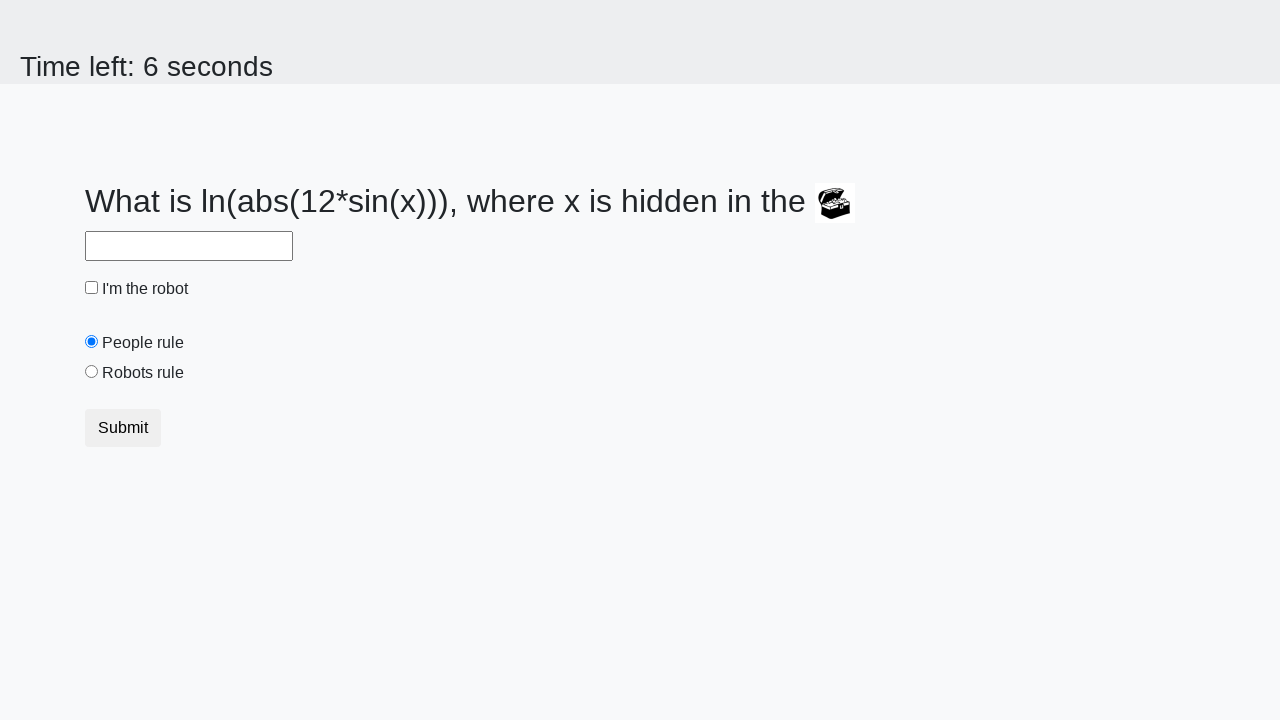

Calculated mathematical function result: 2.4844294916266754
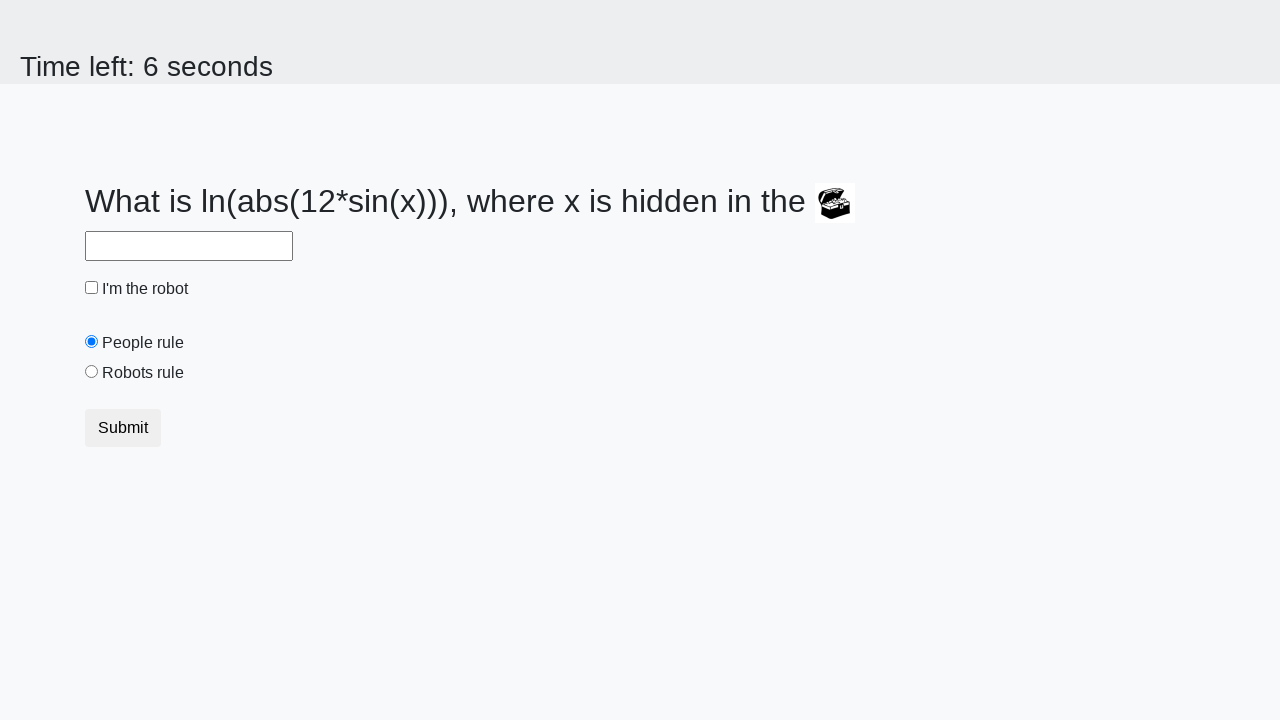

Filled answer field with calculated value: 2.4844294916266754 on #answer
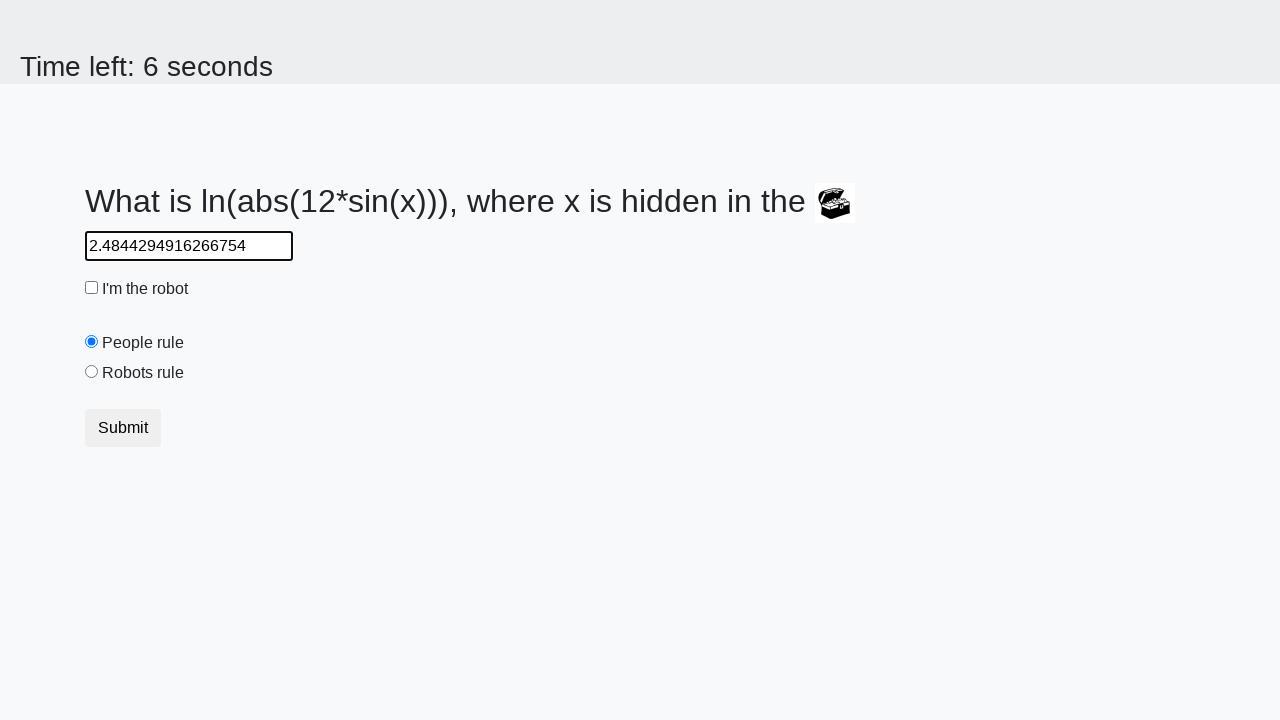

Checked the robot checkbox at (92, 288) on #robotCheckbox
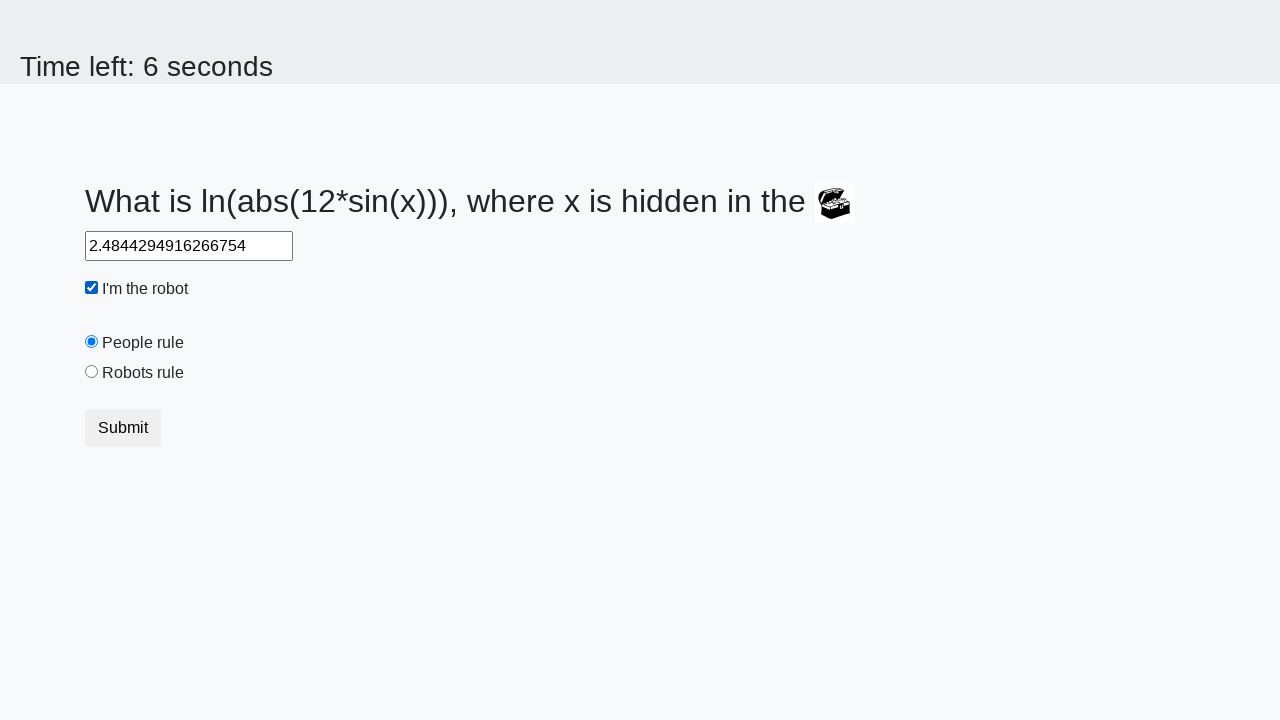

Selected the 'Robots rule!' radio button at (92, 372) on #robotsRule
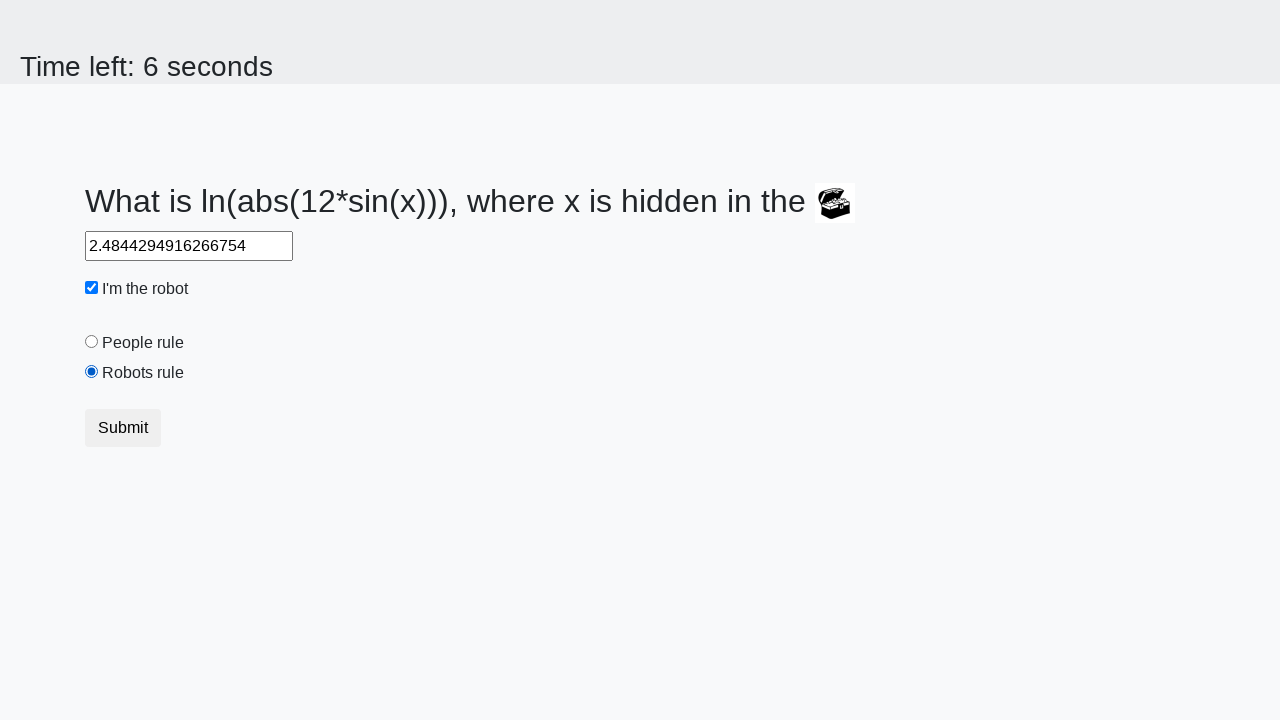

Clicked submit button to submit the form at (123, 428) on button.btn.btn-default
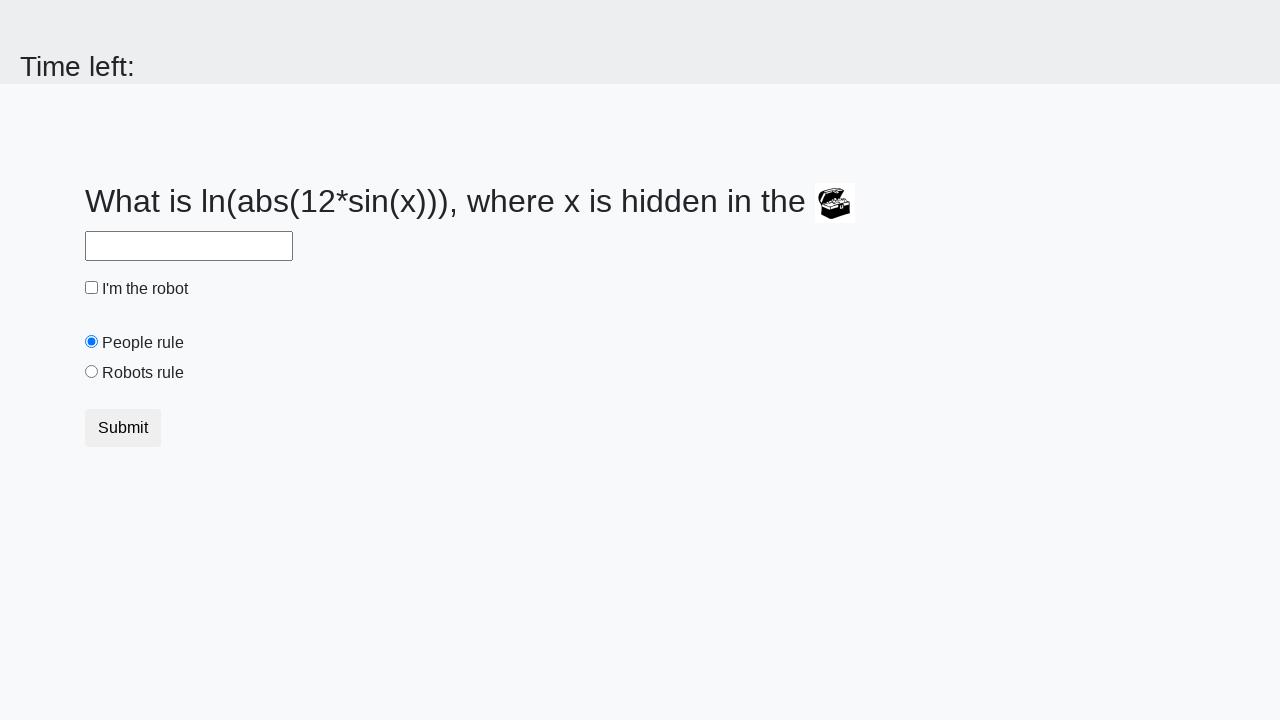

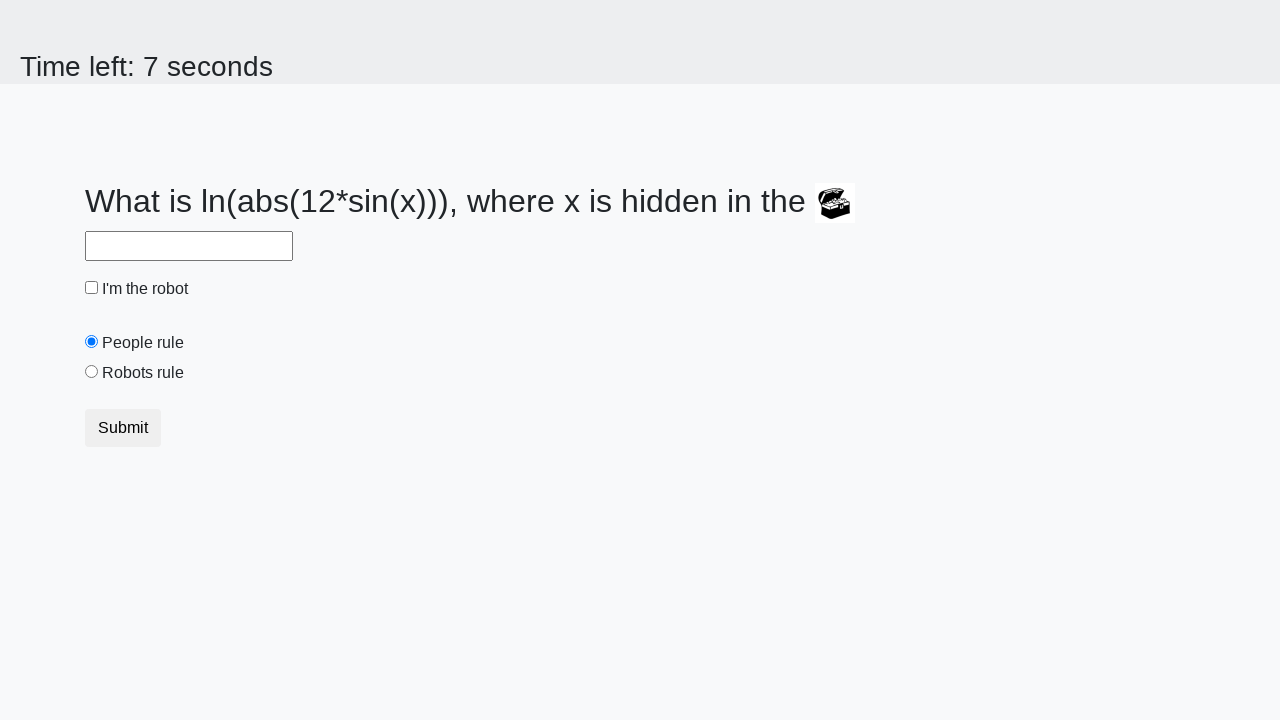